Tests filling a username field using different element locator strategies (by ID and by name)

Starting URL: https://www.saucedemo.com/

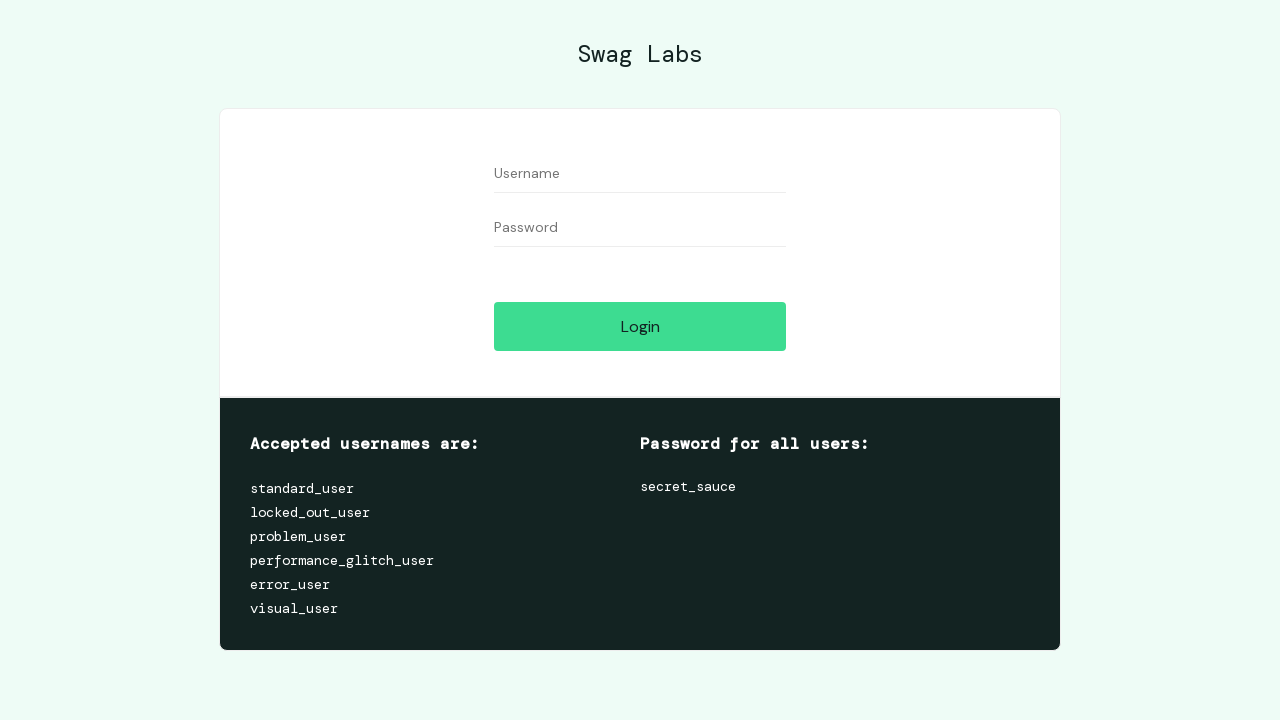

Filled username field with 'AAAAAAAAAAAAA' using ID locator on #user-name
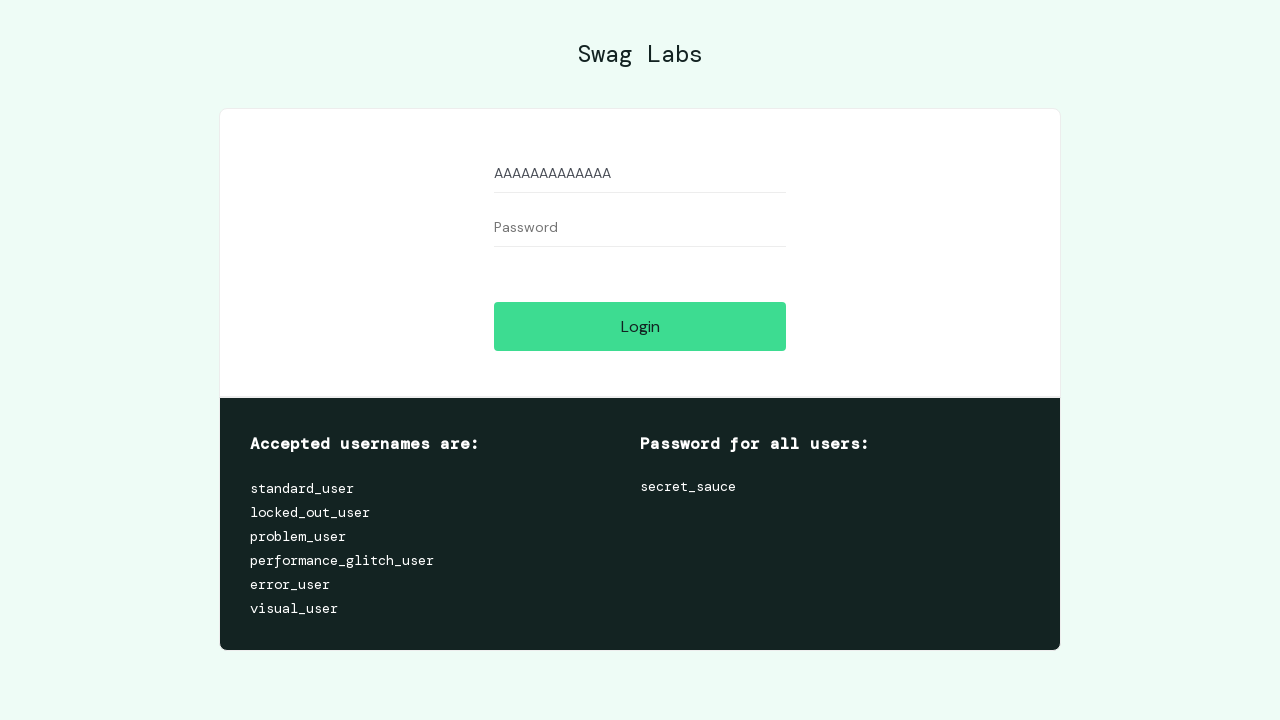

Filled username field with 'BBBBBBBBBBBB' using name attribute locator on input[name='user-name']
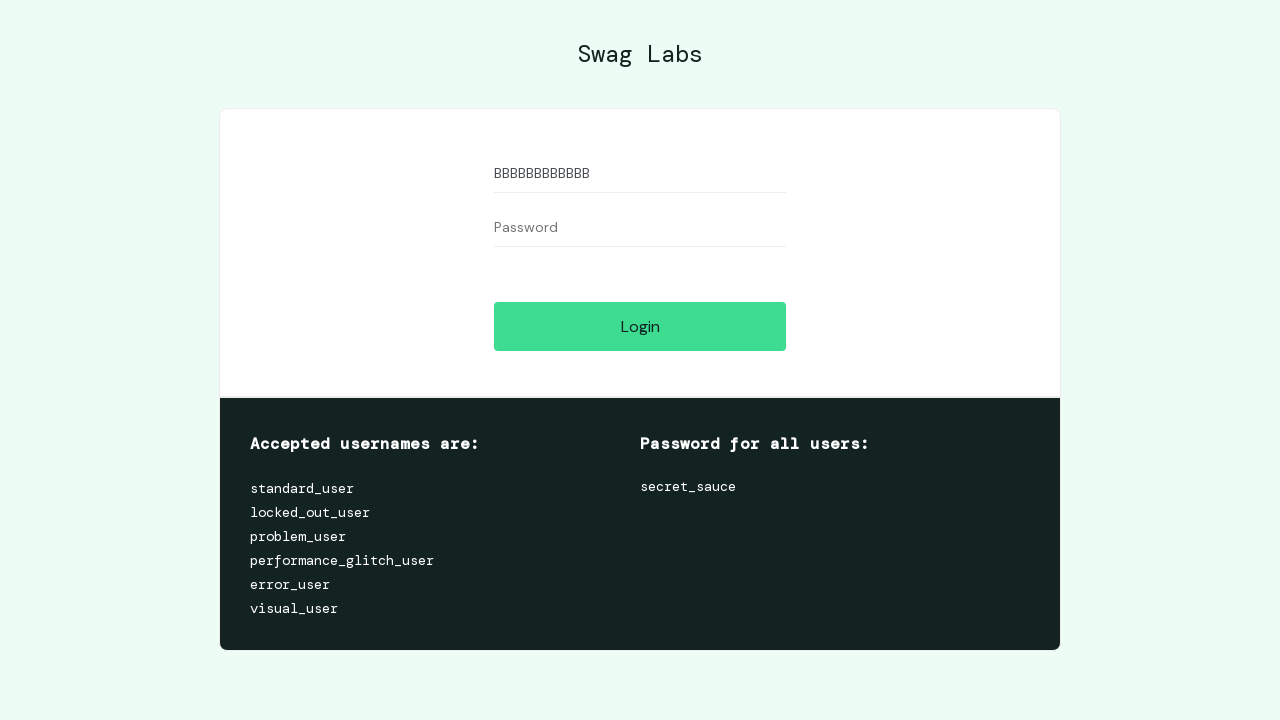

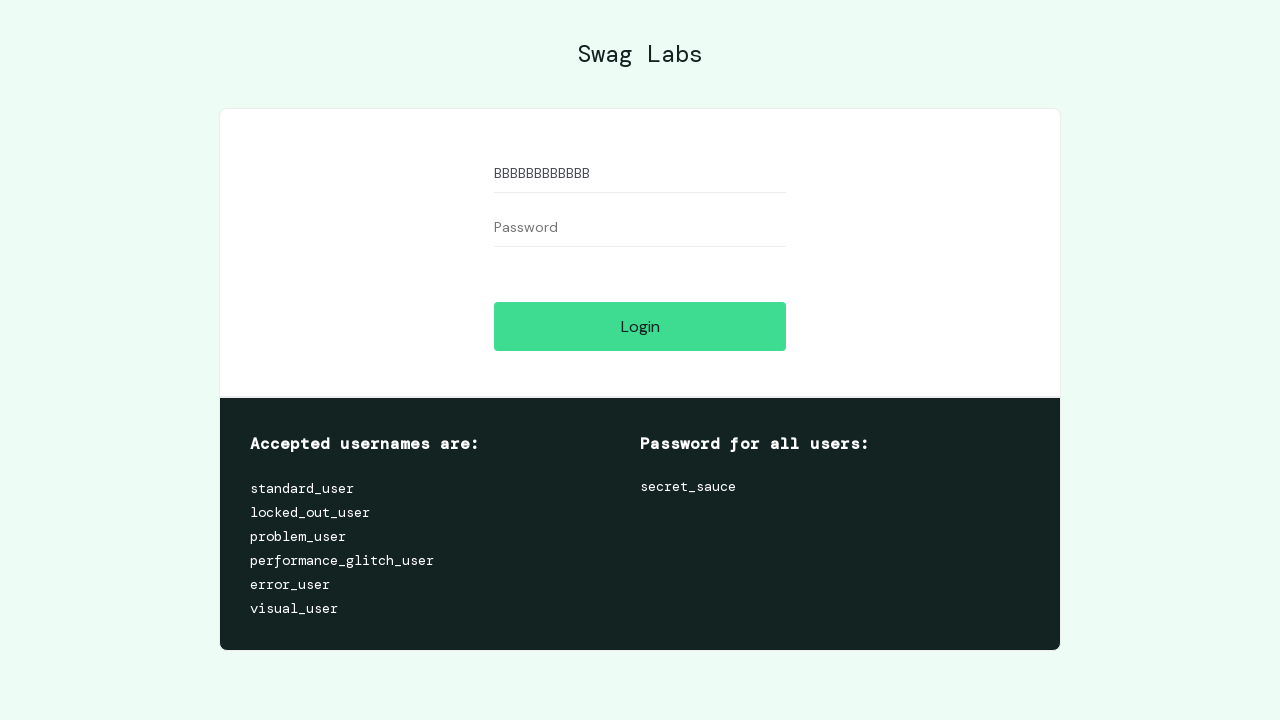